Tests navigation by clicking a link with a mathematically calculated text value, then fills out a form with name, last name, city, and country fields and submits it.

Starting URL: http://suninjuly.github.io/find_link_text

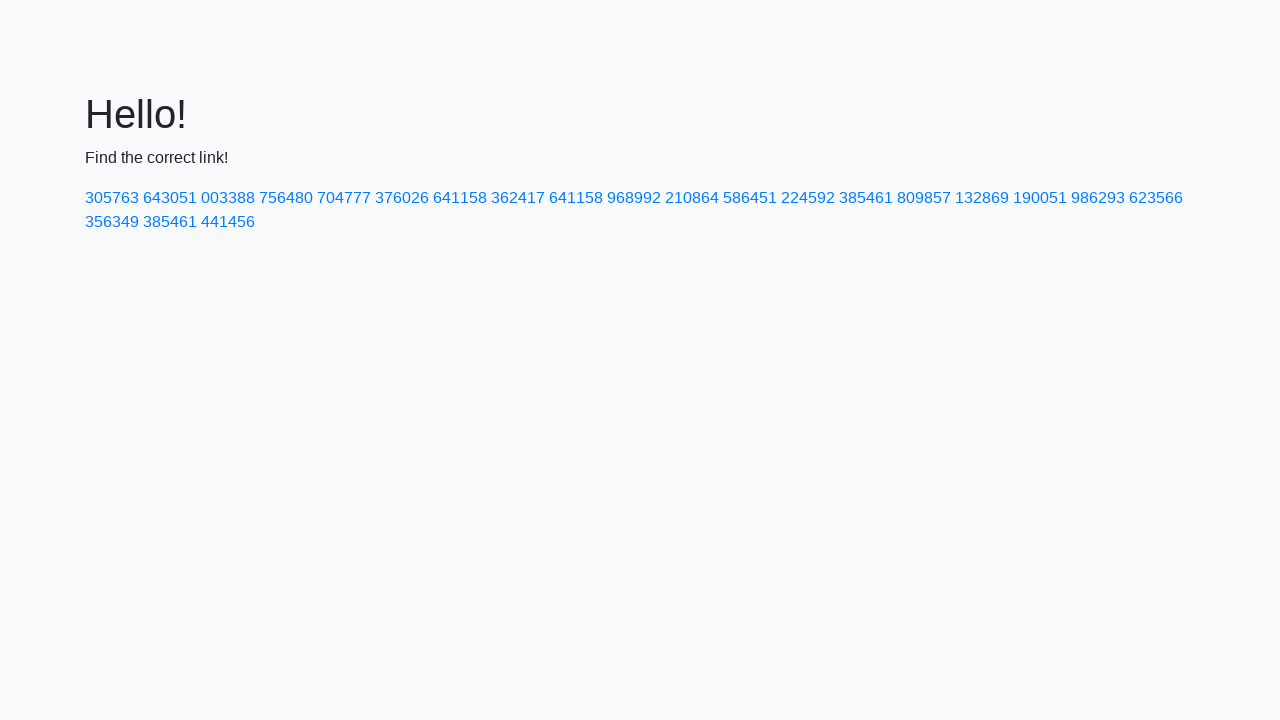

Calculated link text value using mathematical formula: 224592
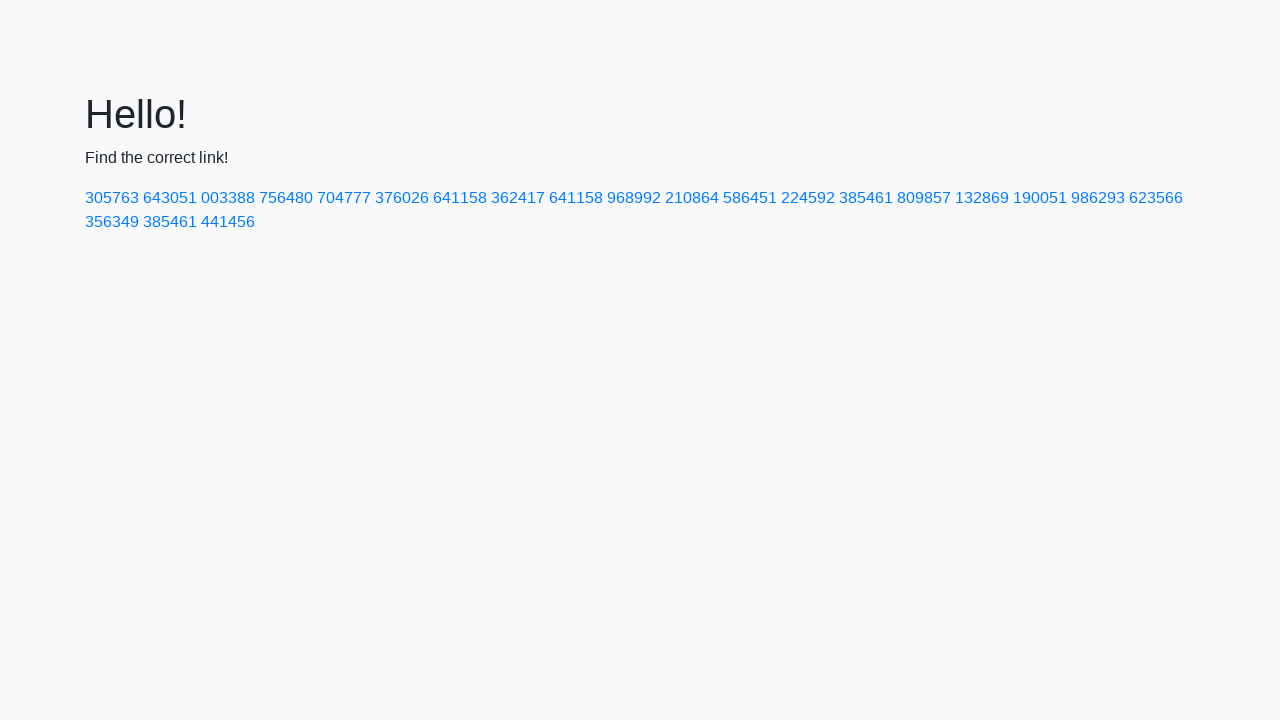

Clicked link with calculated text '224592' at (808, 198) on text=224592
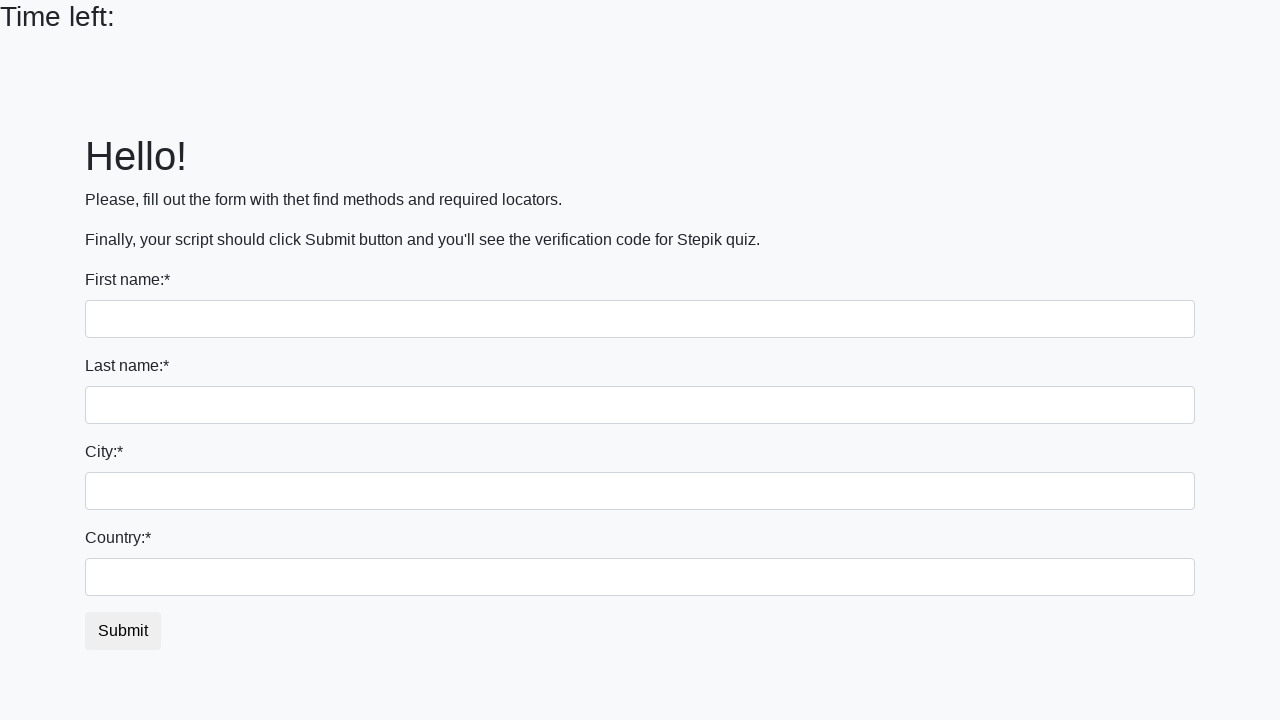

Filled name field with 'Ivan' on input
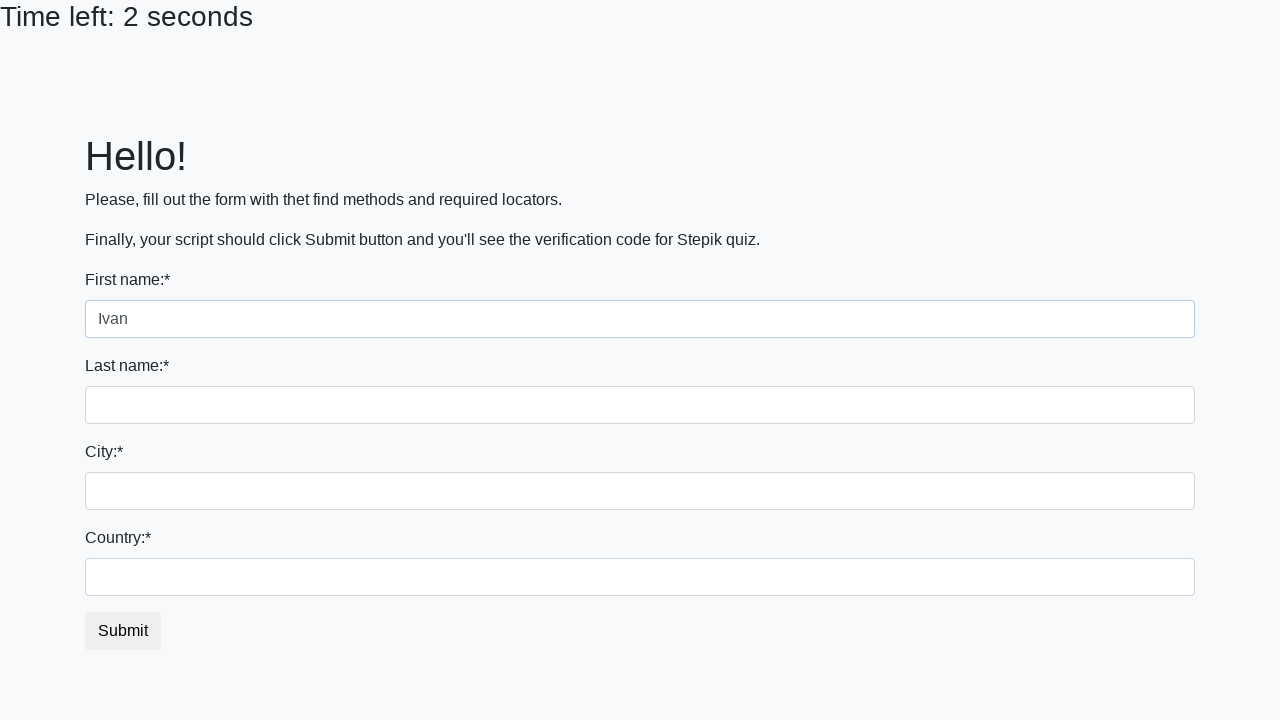

Filled last name field with 'Petrov' on input[name='last_name']
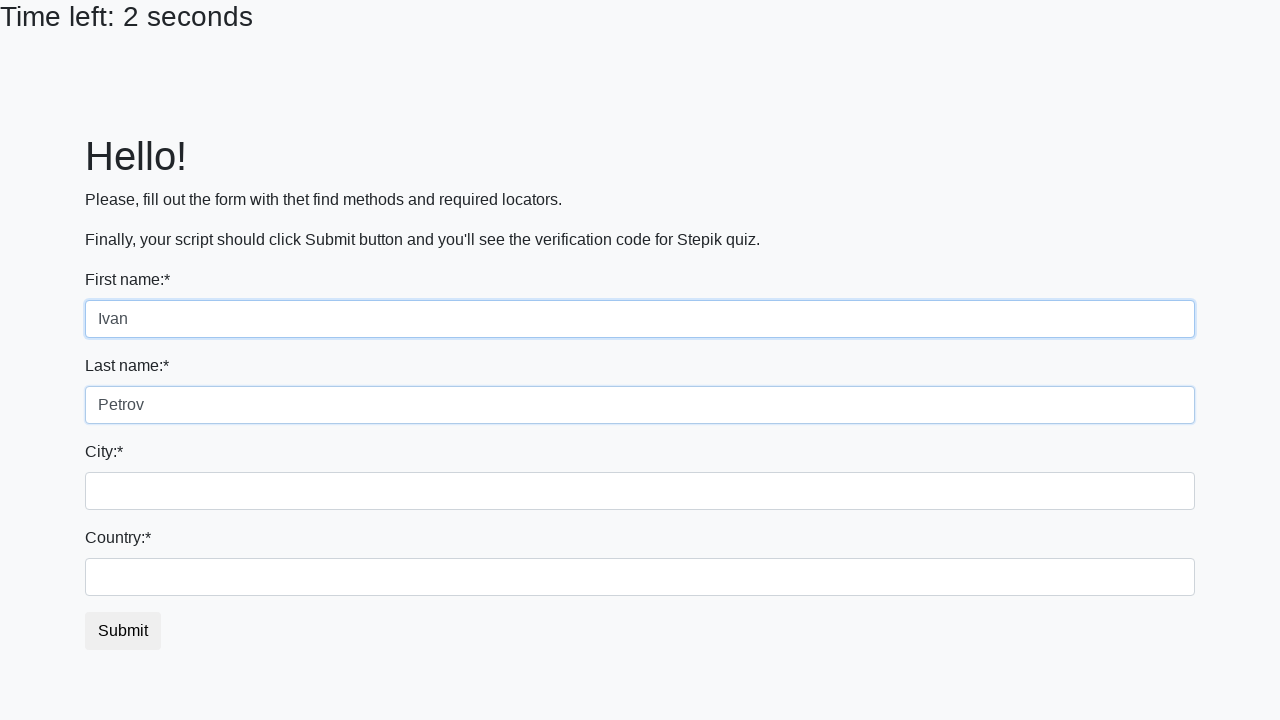

Filled city field with 'Smolensk' on .form-control.city
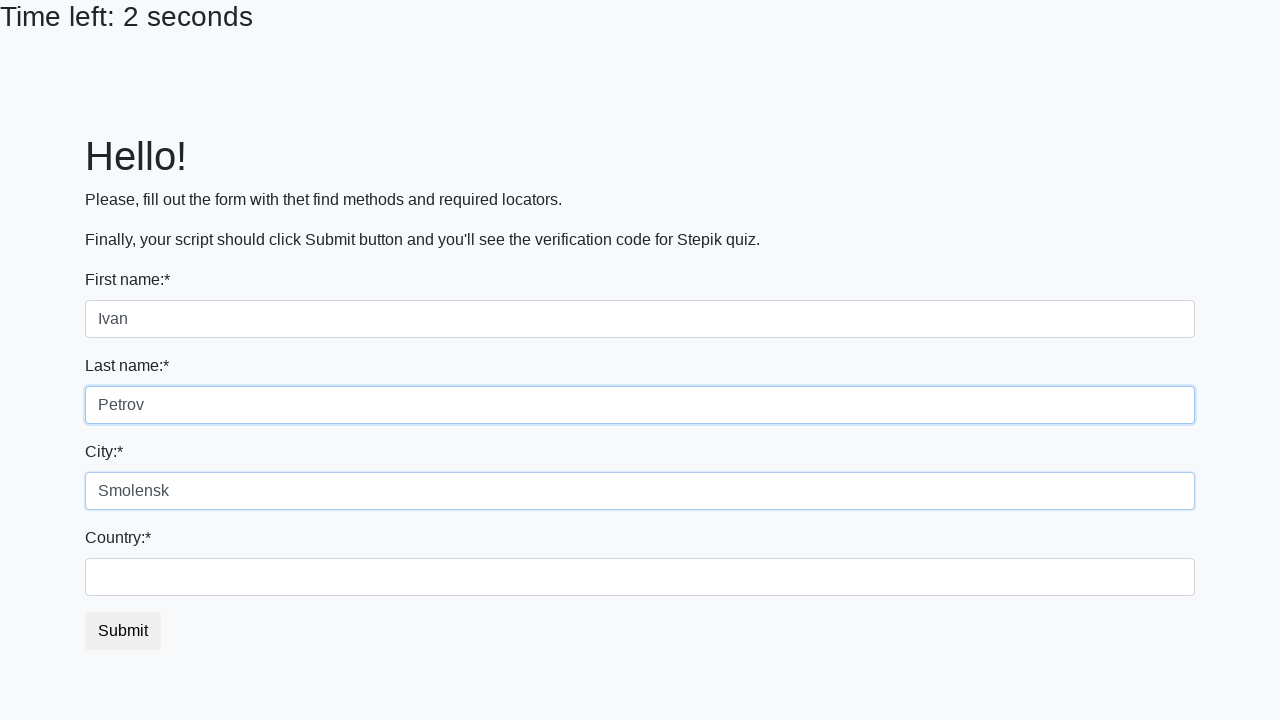

Filled country field with 'Russia' on #country
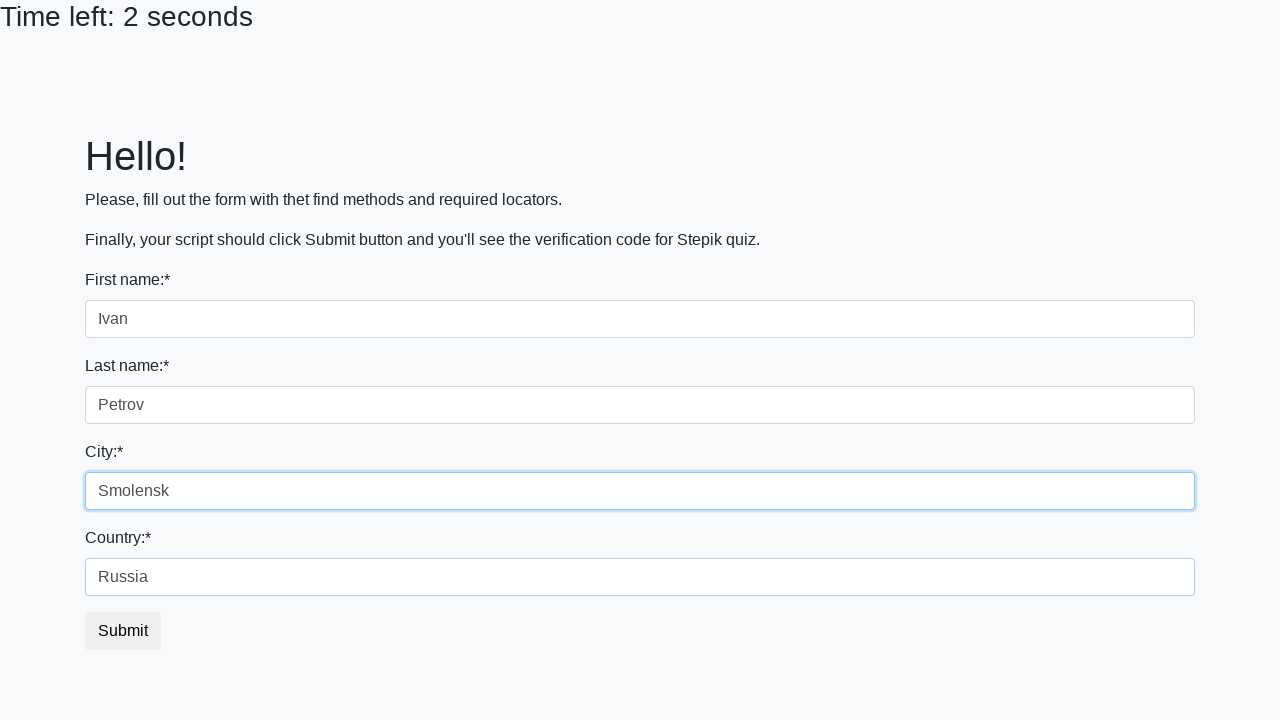

Clicked submit button to complete form submission at (123, 631) on button.btn
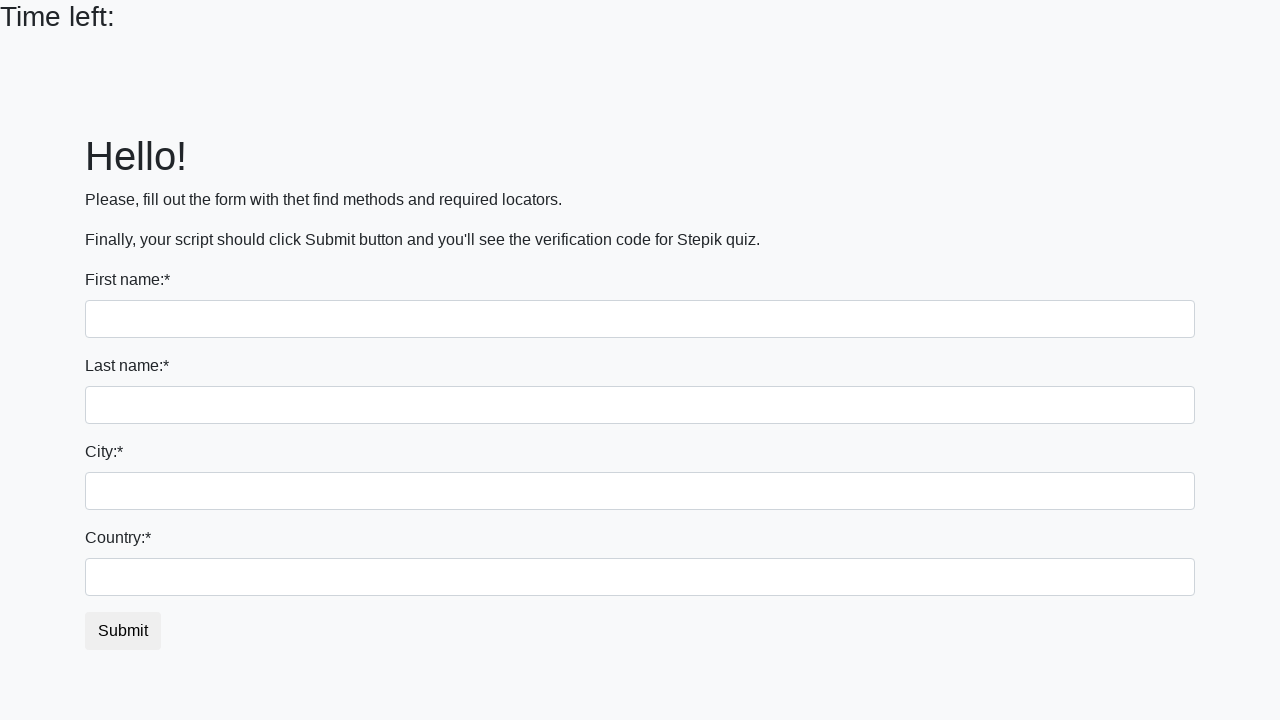

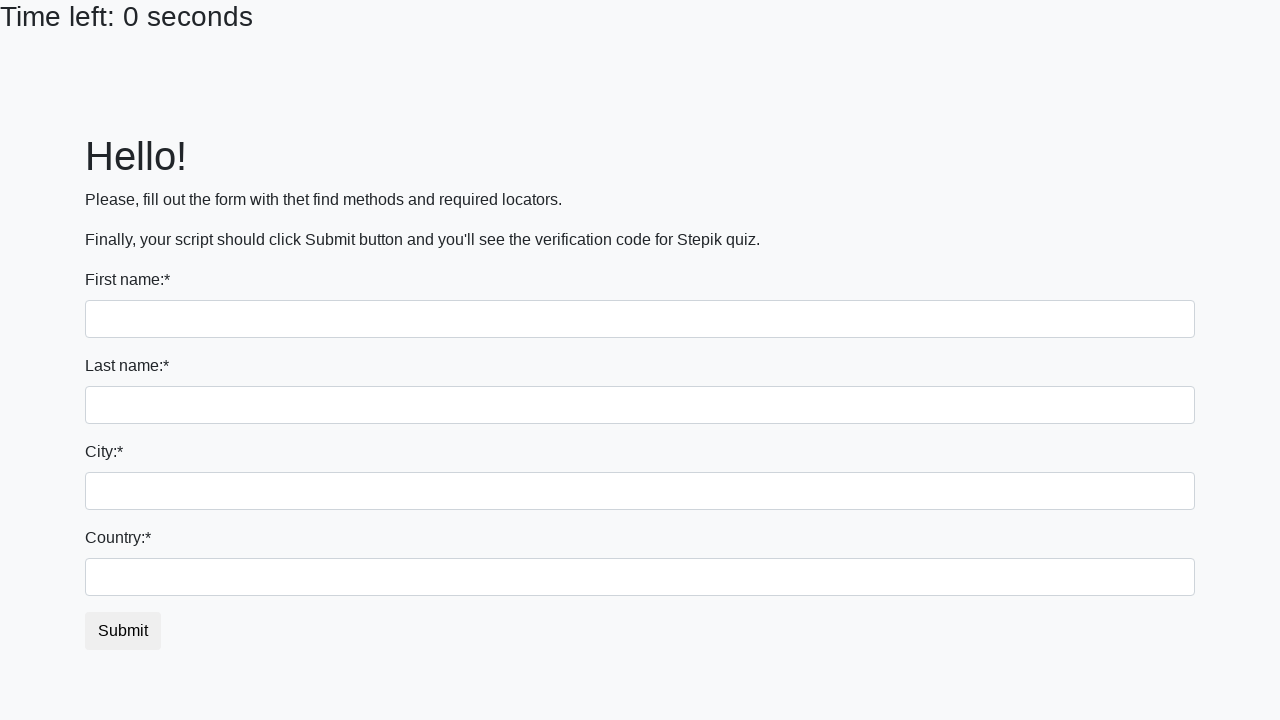